Tests iframe handling by switching to the first iframe and clicking a button inside it

Starting URL: https://v1.training-support.net/selenium/iframes

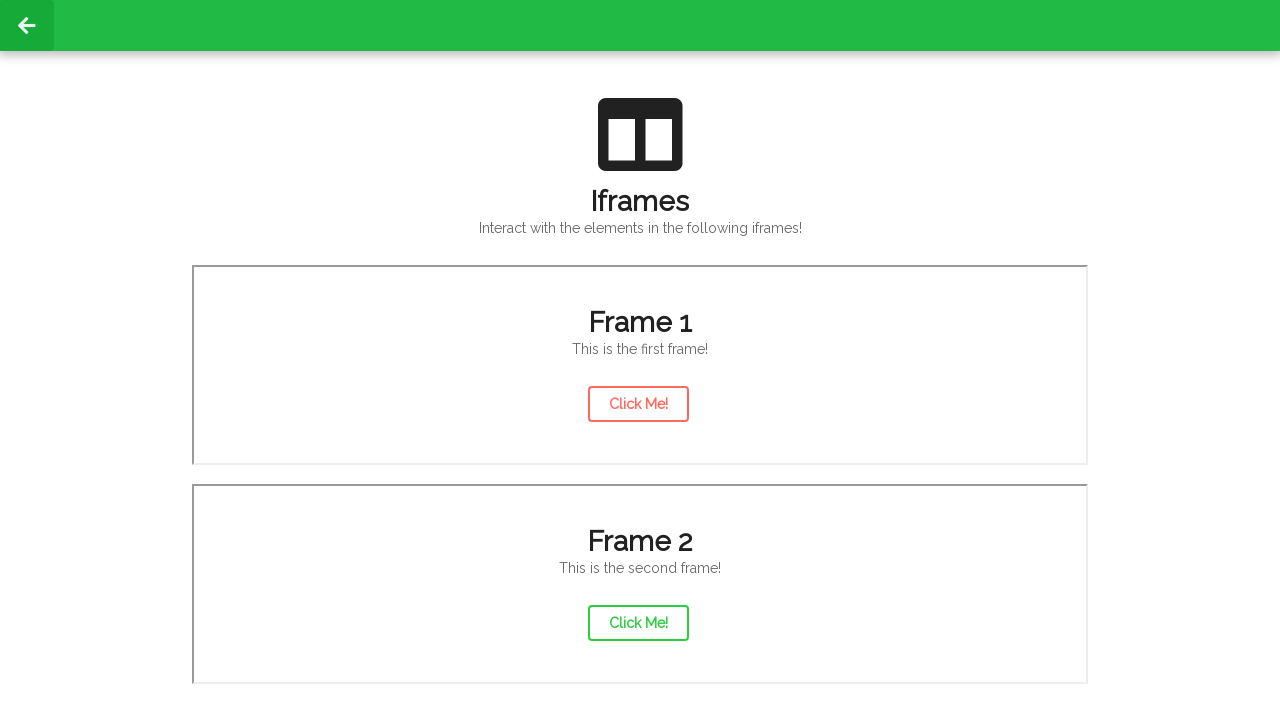

Waited 2 seconds for page to load
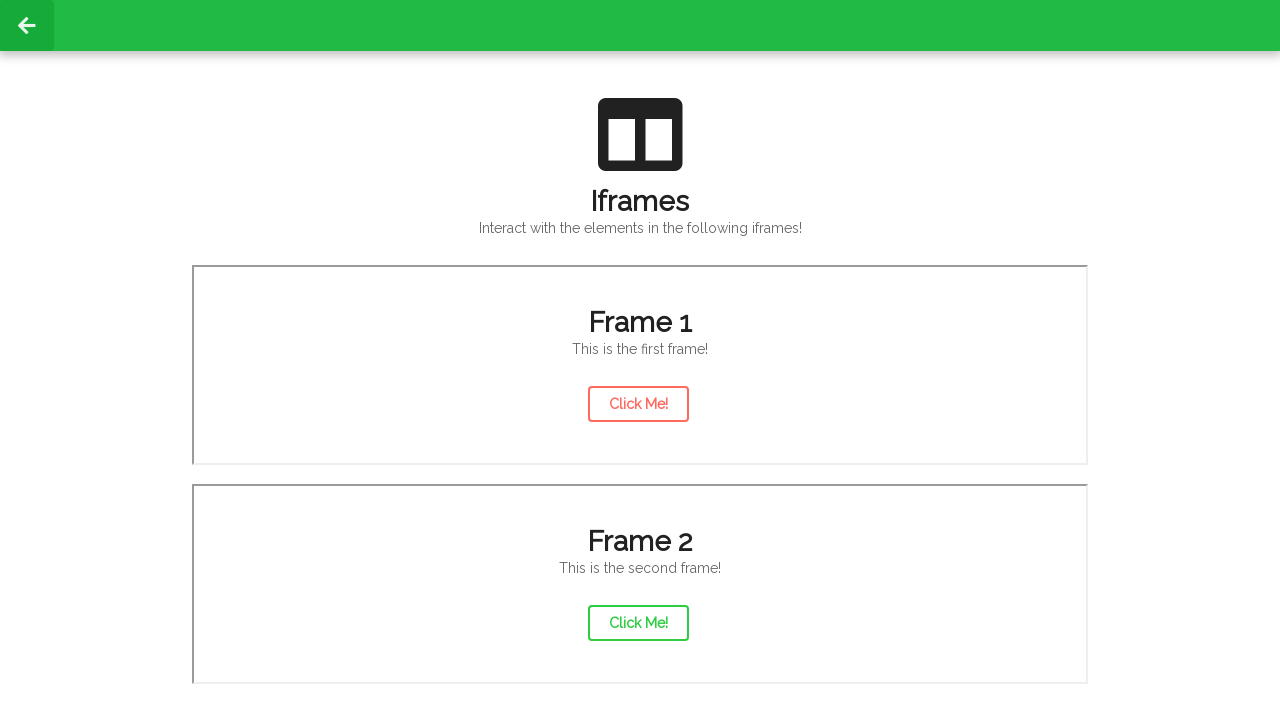

Located the first iframe element
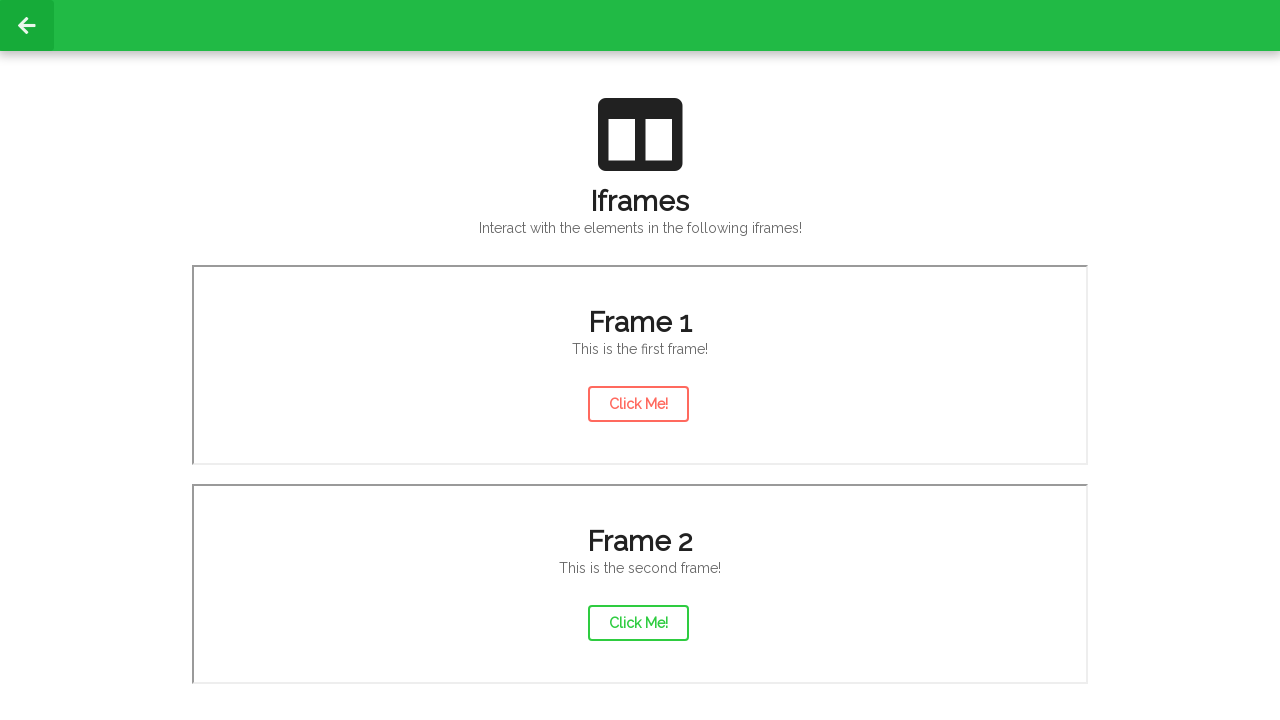

Clicked the action button inside the first iframe at (638, 404) on iframe[src='/selenium/frame1'] >> internal:control=enter-frame >> #actionButton
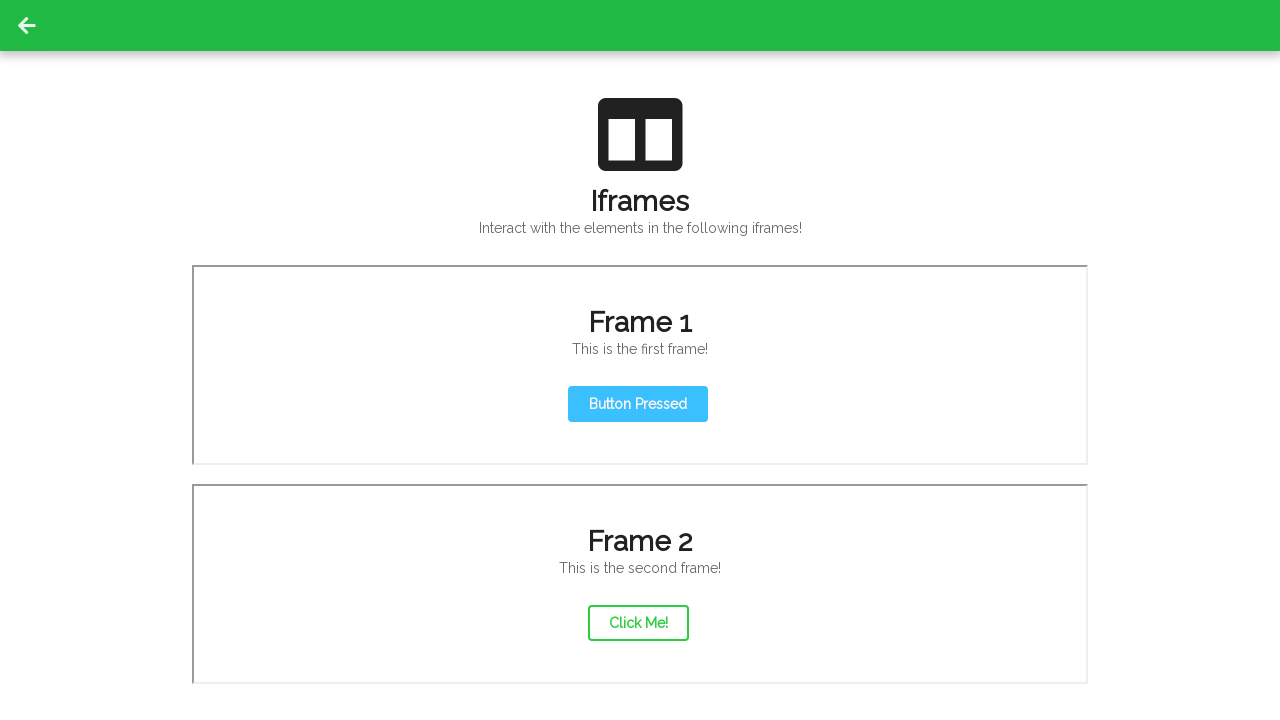

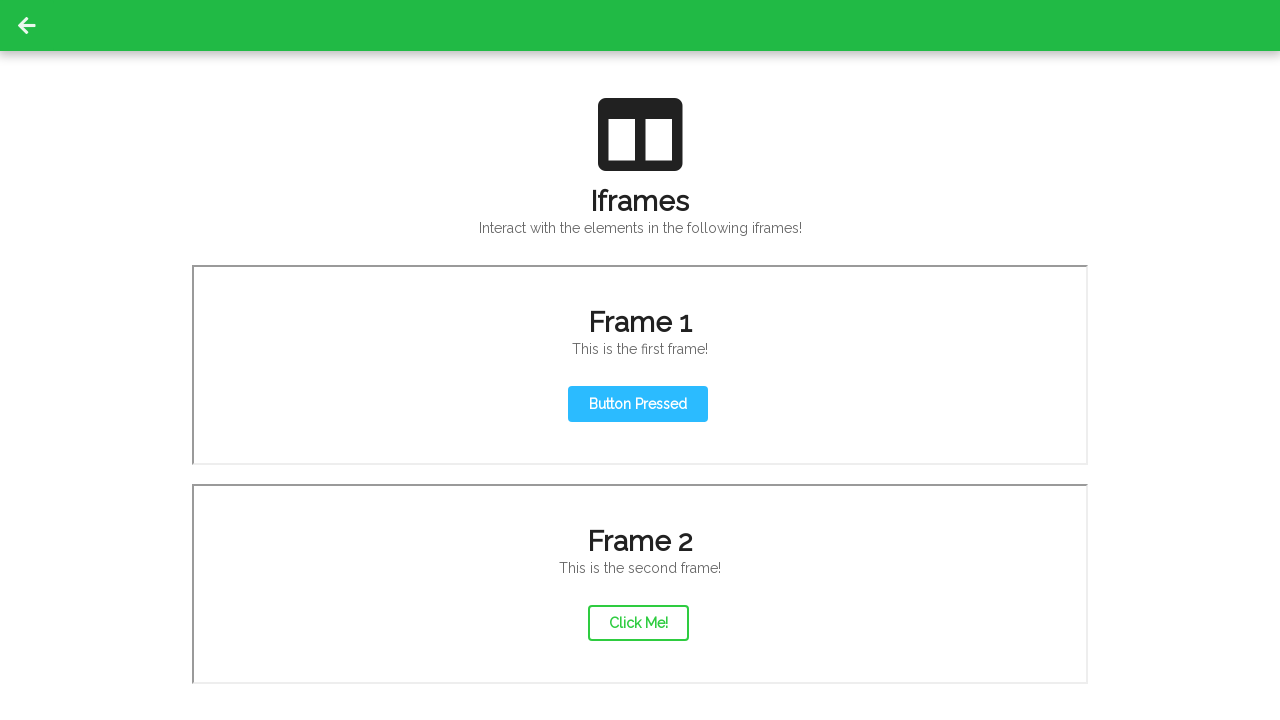